Tests clicking the Sign up link on the main page

Starting URL: https://www.sharelane.com/cgi-bin/main.py

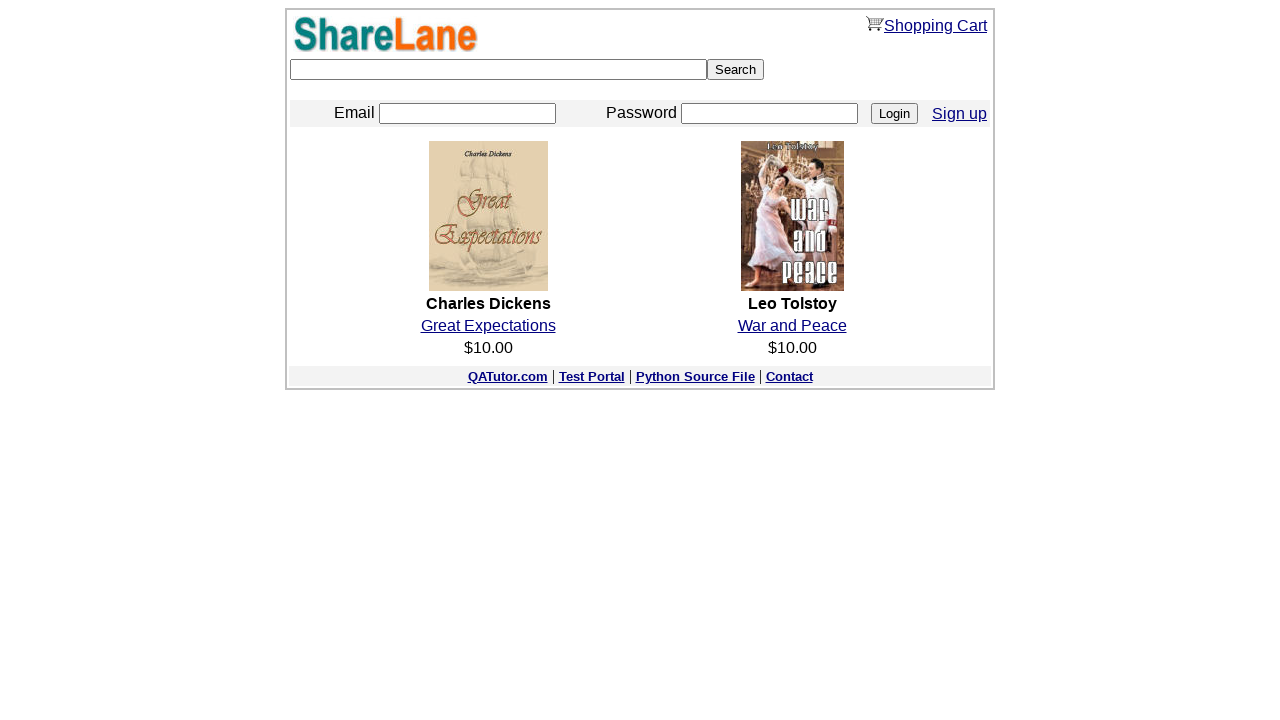

Navigated to ShareLane main page
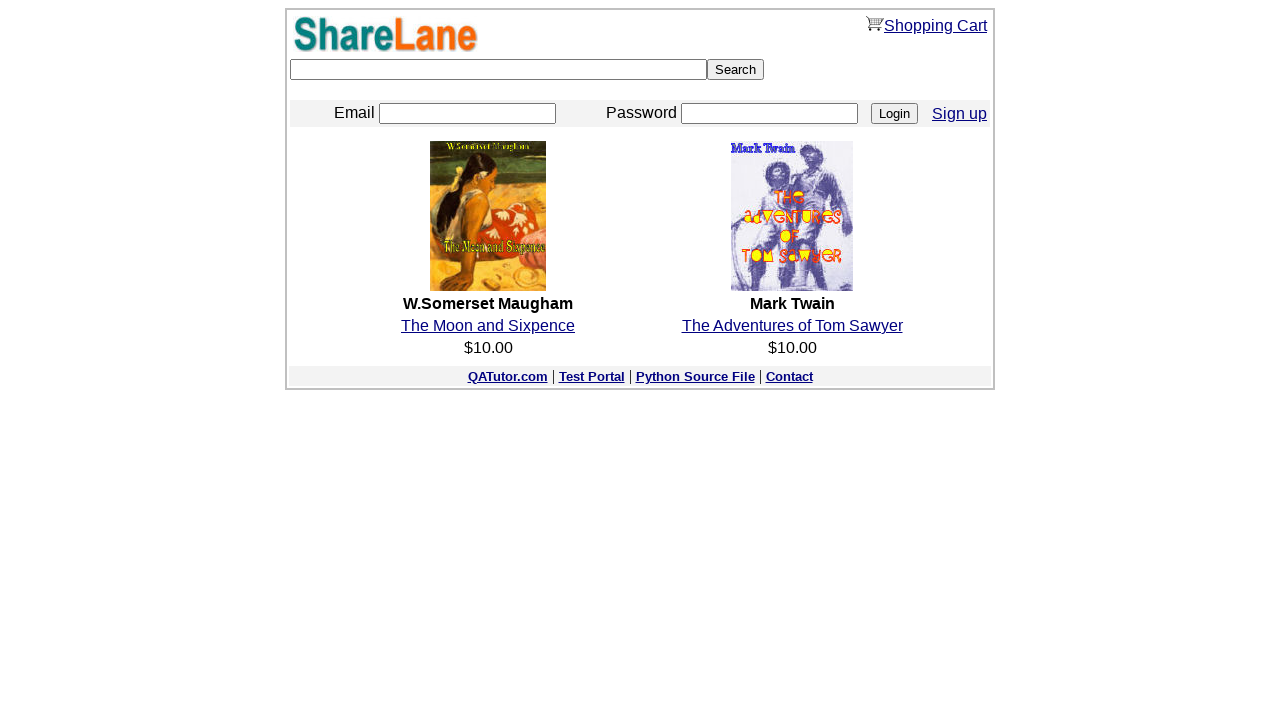

Clicked the Sign up link on the main page at (960, 113) on xpath=//a[text()='Sign up']
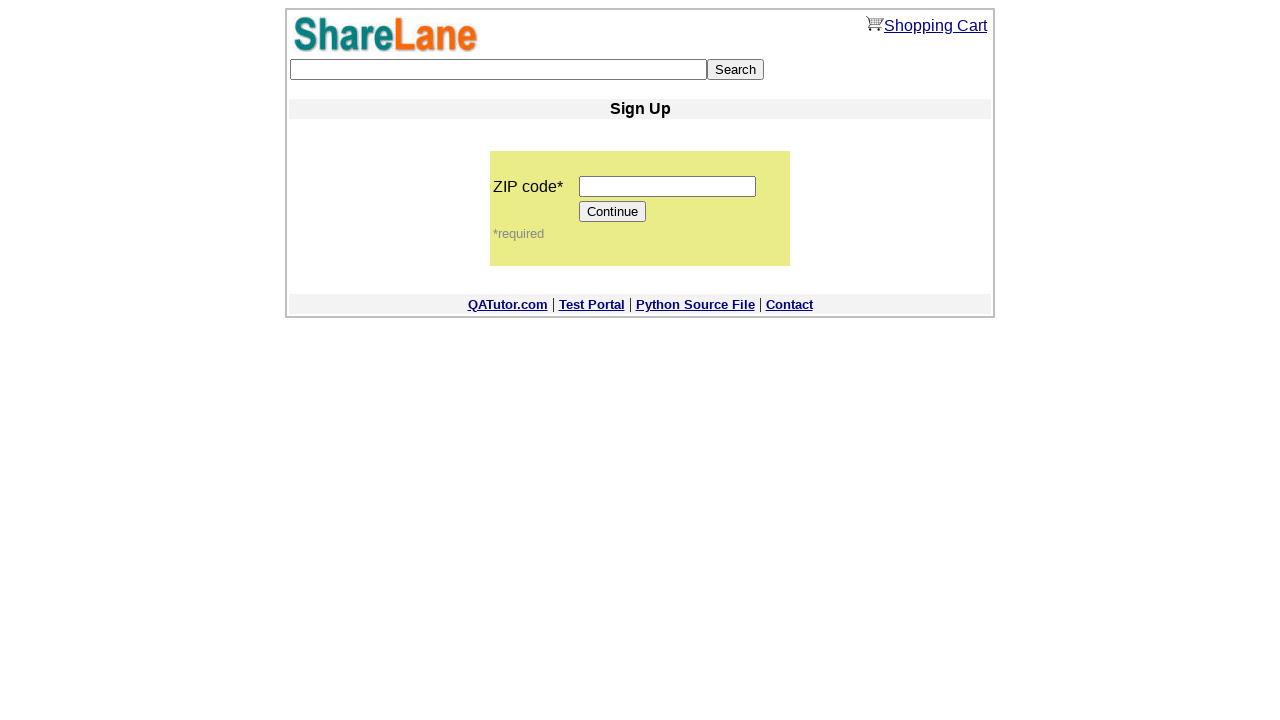

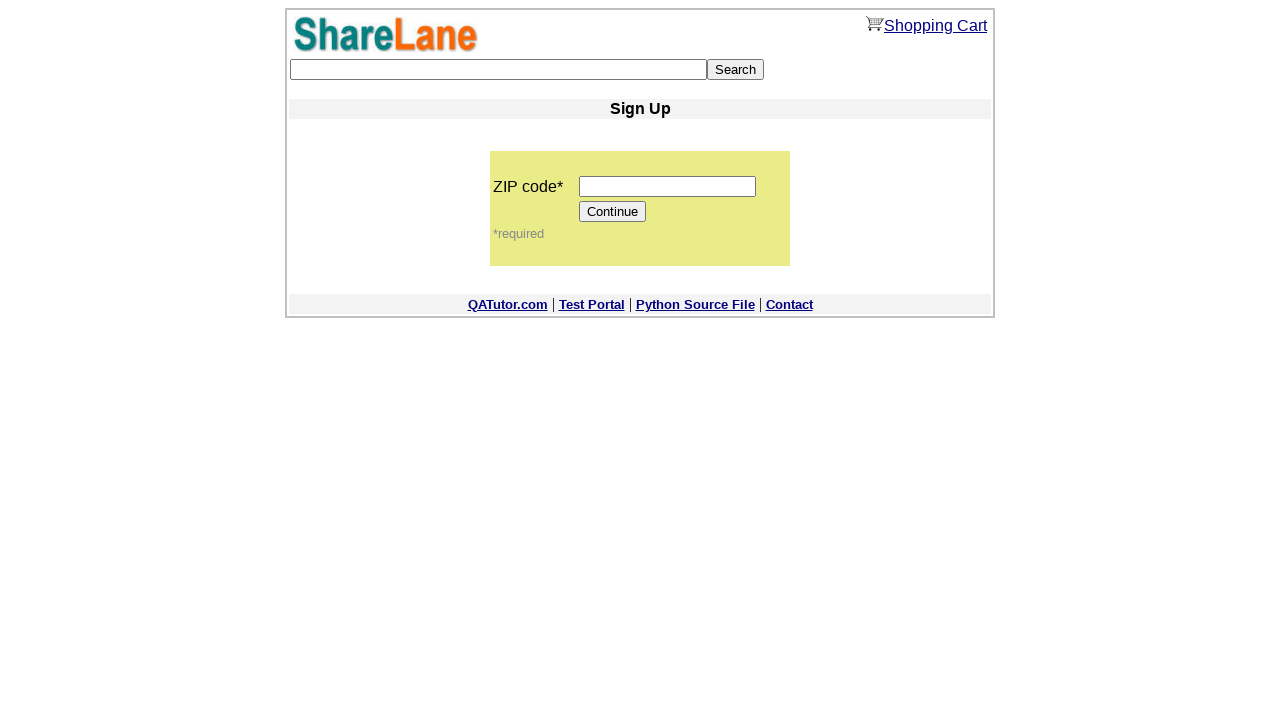